Tests marking all items as completed using the toggle-all checkbox

Starting URL: https://demo.playwright.dev/todomvc

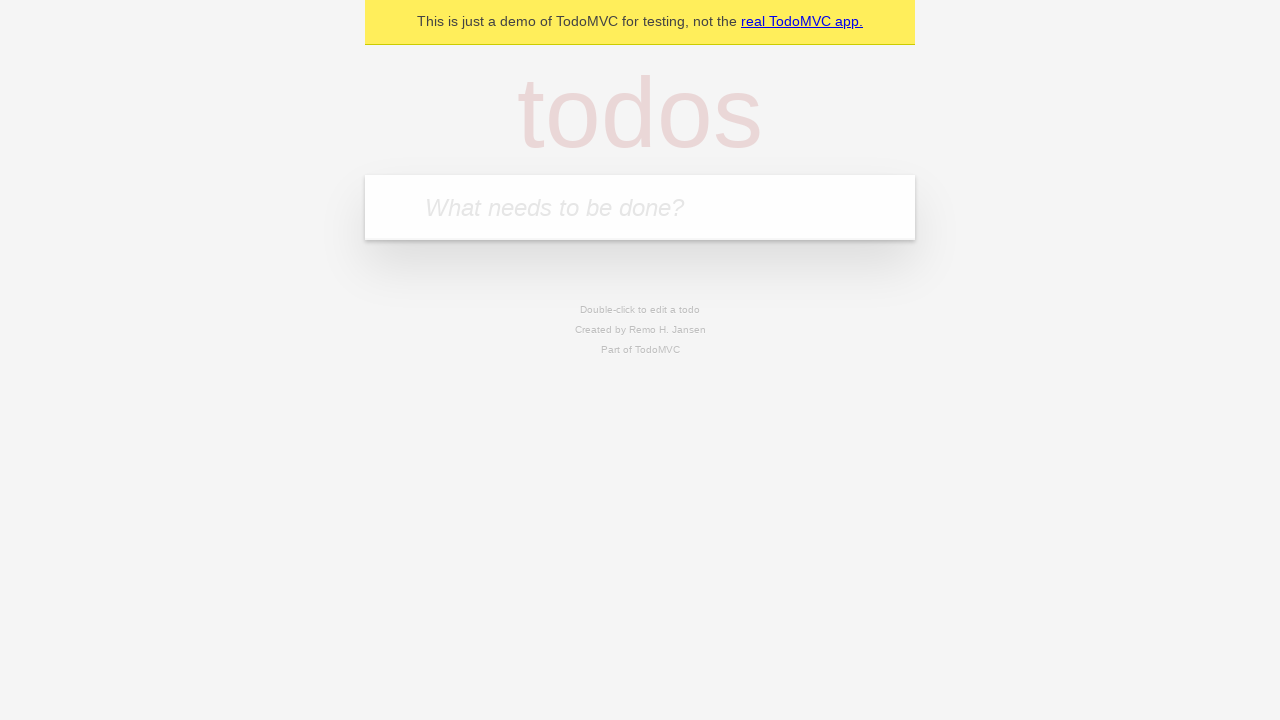

Filled first todo input with 'buy some cheese' on internal:attr=[placeholder="What needs to be done?"i]
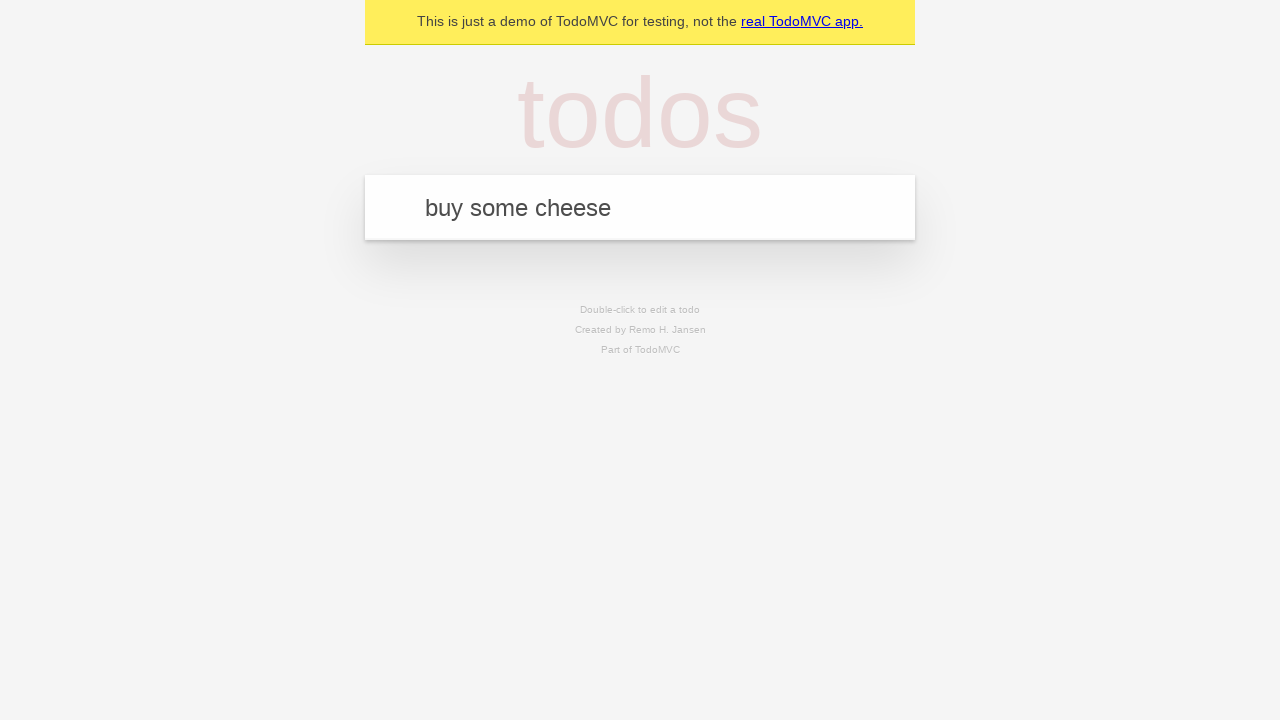

Pressed Enter to add first todo on internal:attr=[placeholder="What needs to be done?"i]
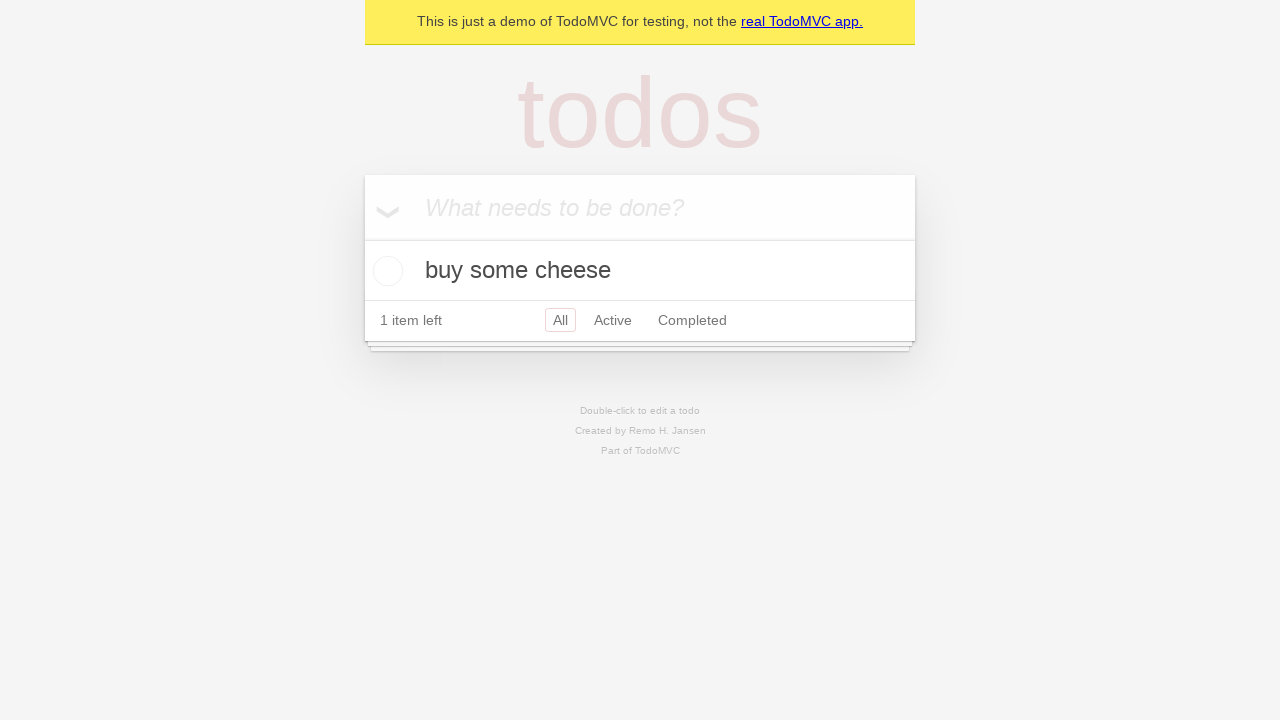

Filled second todo input with 'feed the cat' on internal:attr=[placeholder="What needs to be done?"i]
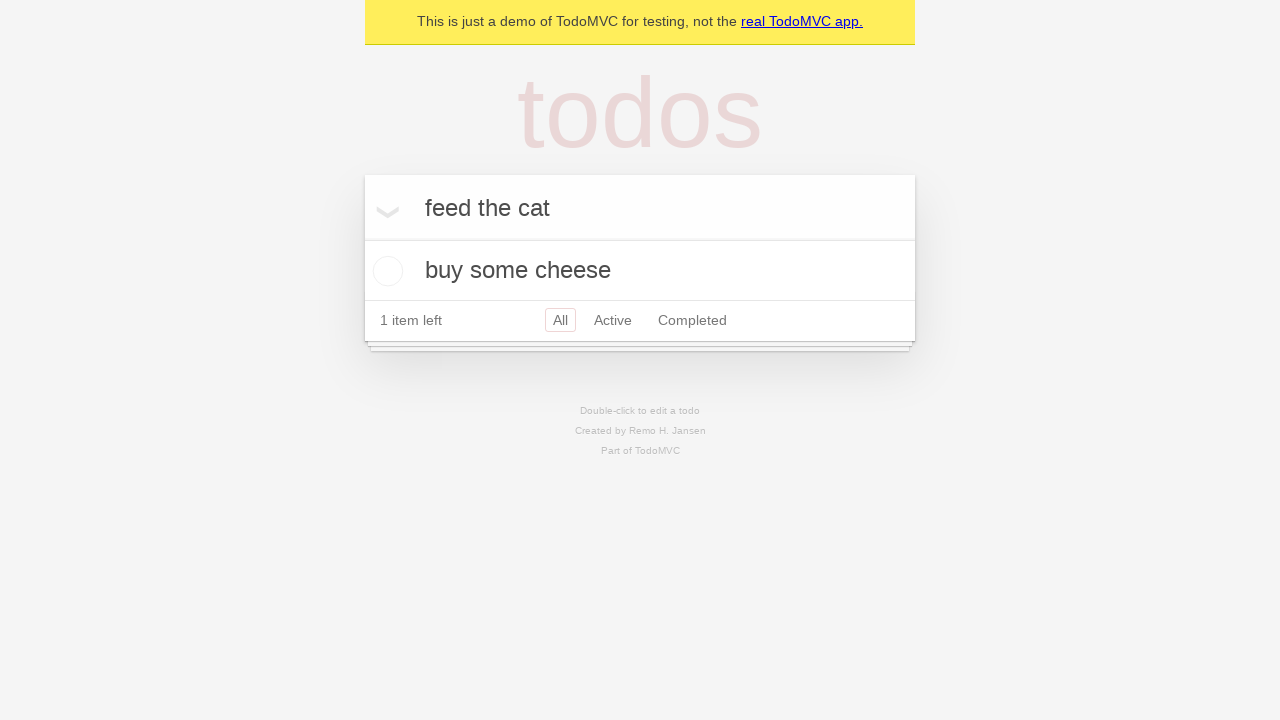

Pressed Enter to add second todo on internal:attr=[placeholder="What needs to be done?"i]
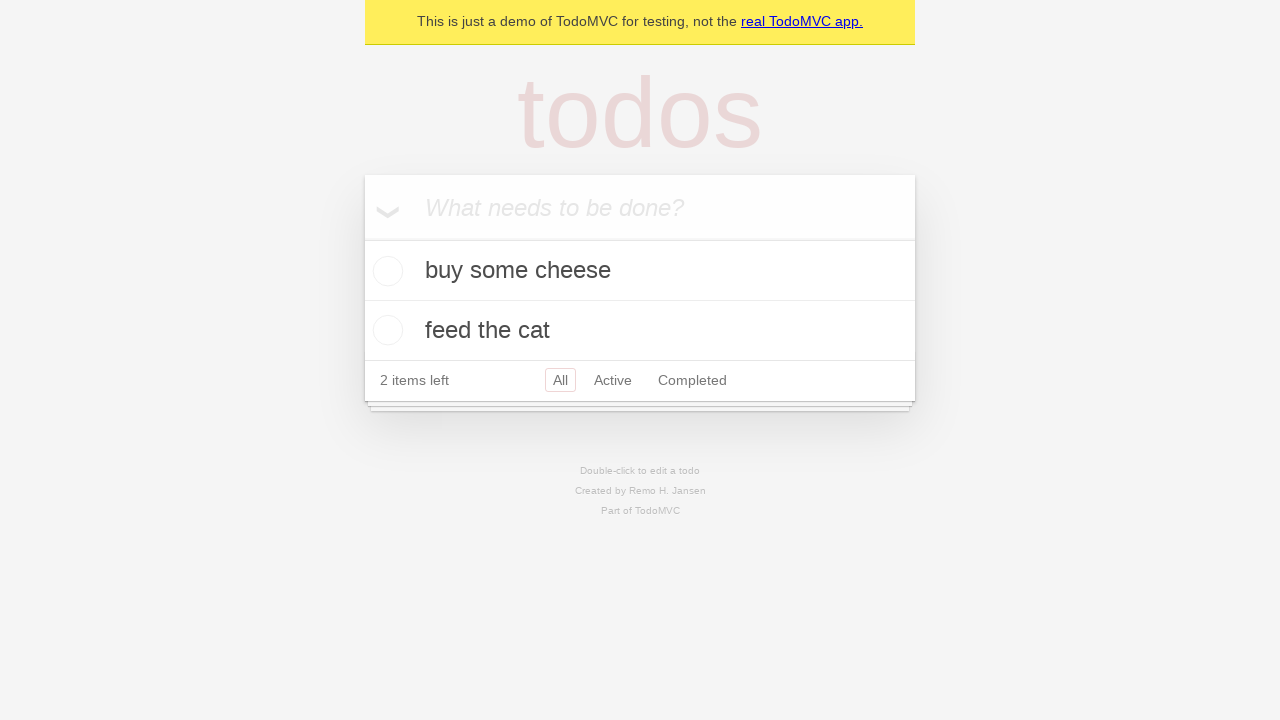

Filled third todo input with 'book a doctors appointment' on internal:attr=[placeholder="What needs to be done?"i]
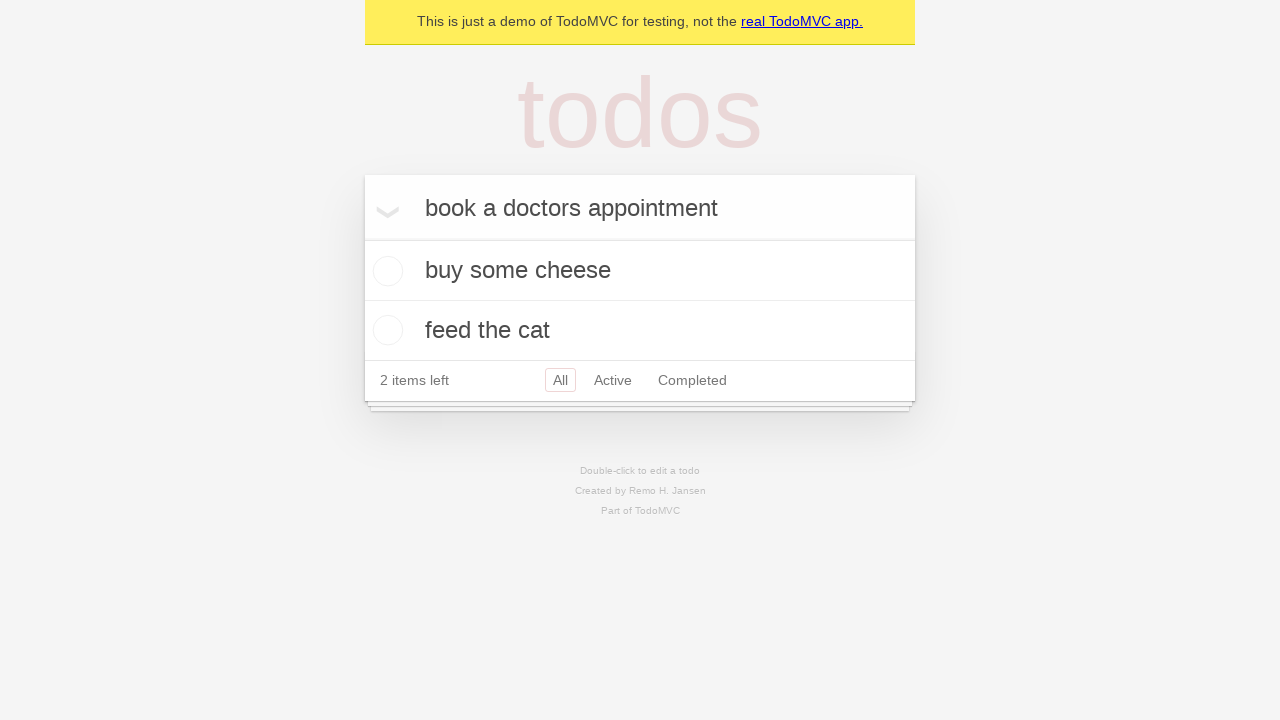

Pressed Enter to add third todo on internal:attr=[placeholder="What needs to be done?"i]
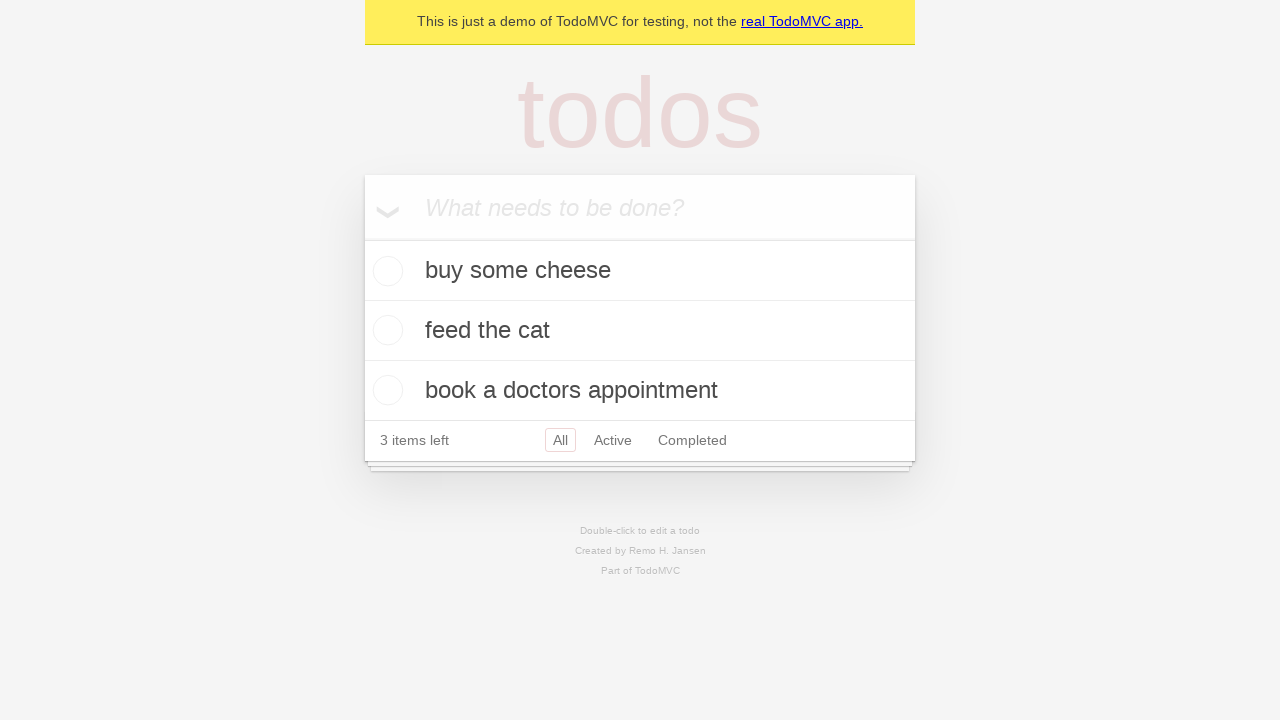

Clicked 'Mark all as complete' checkbox to mark all items as completed at (362, 238) on internal:label="Mark all as complete"i
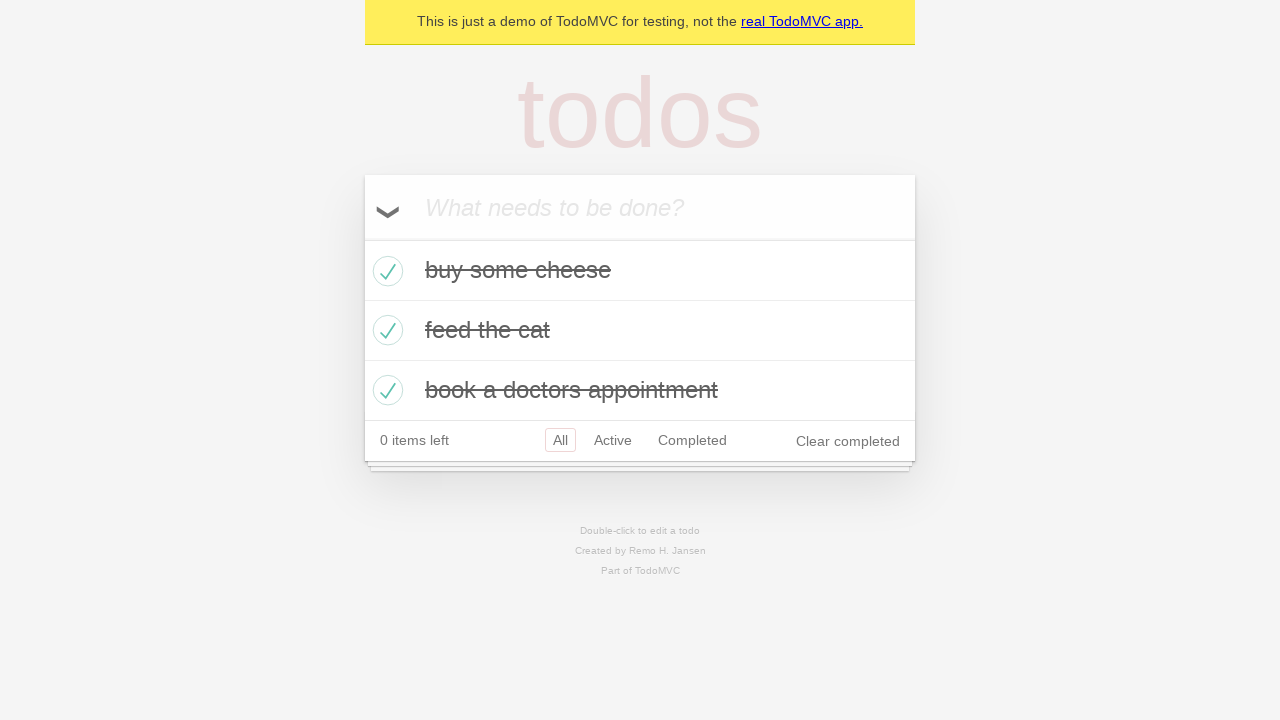

Waited for todos to be marked with completed class
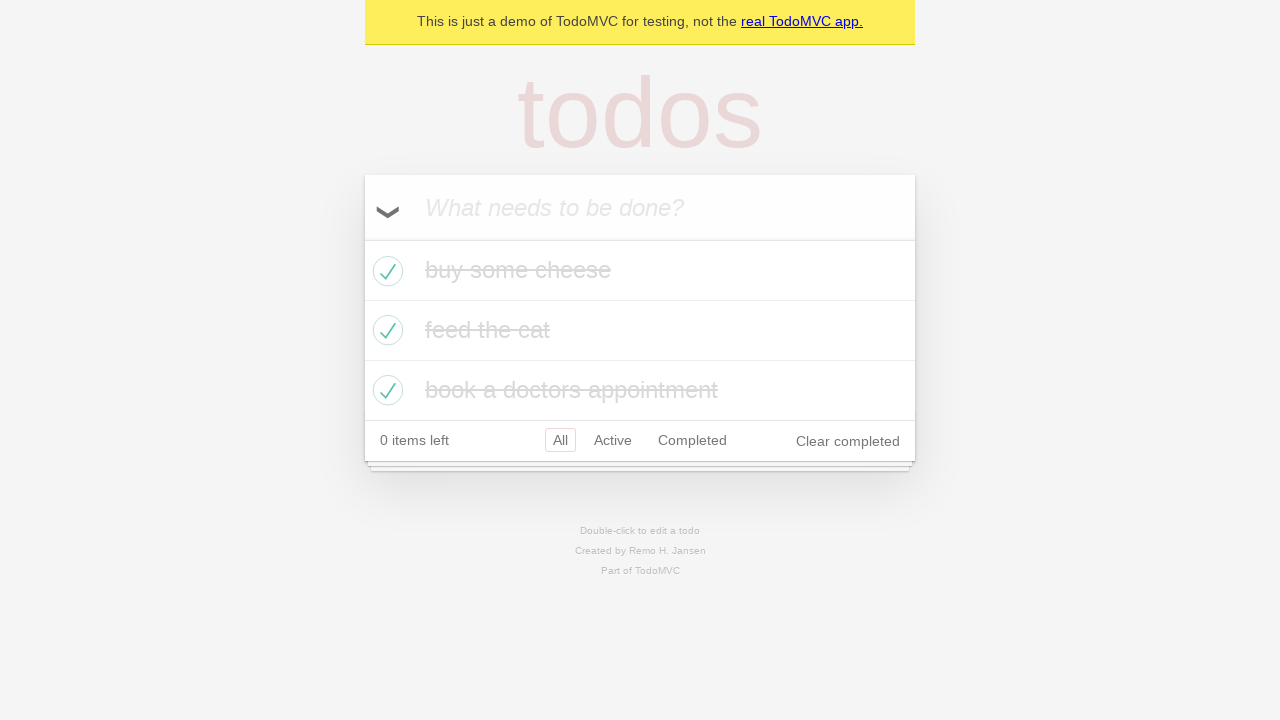

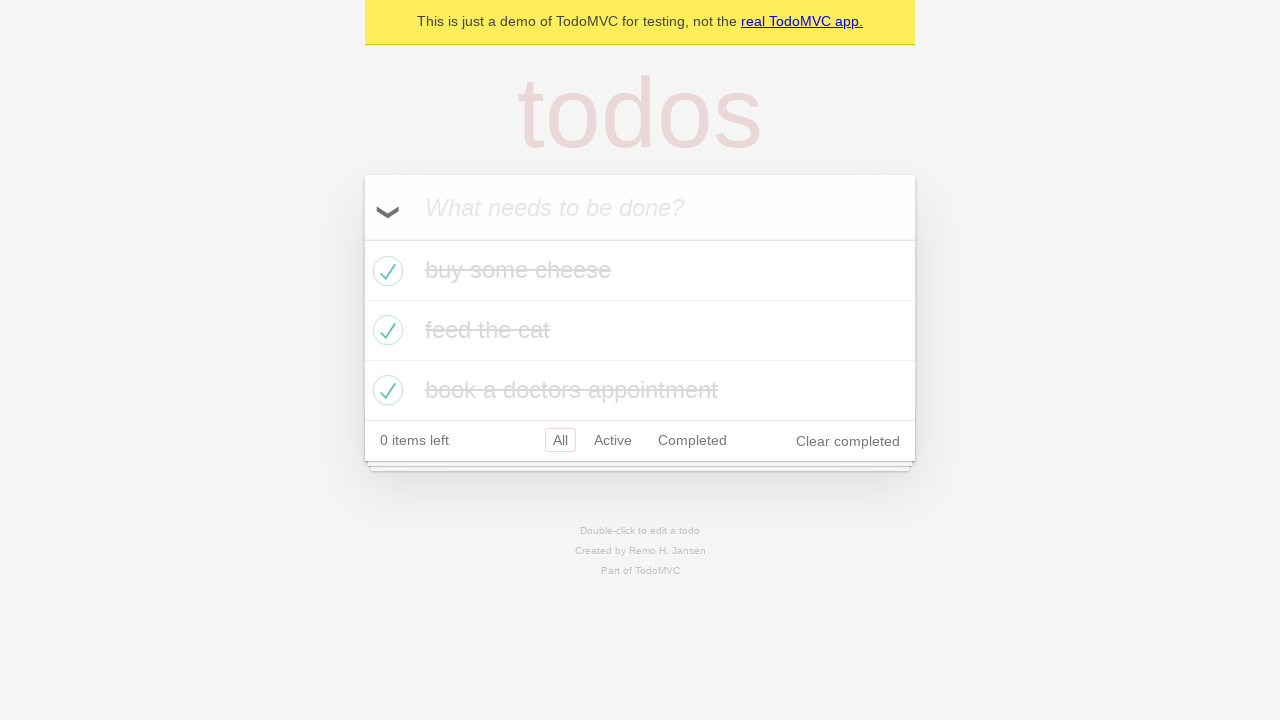